Tests a form that requires calculating the sum of two displayed numbers and selecting the result from a dropdown menu before submitting

Starting URL: http://suninjuly.github.io/selects2.html

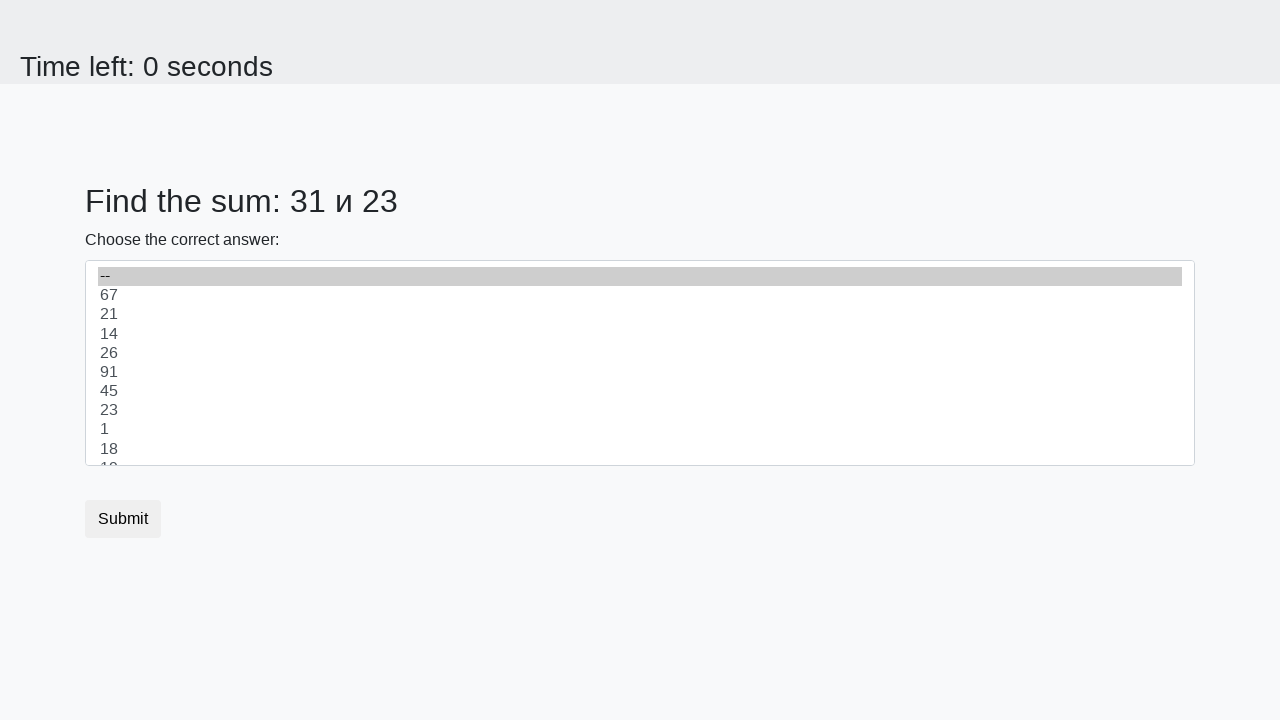

Retrieved first number from page
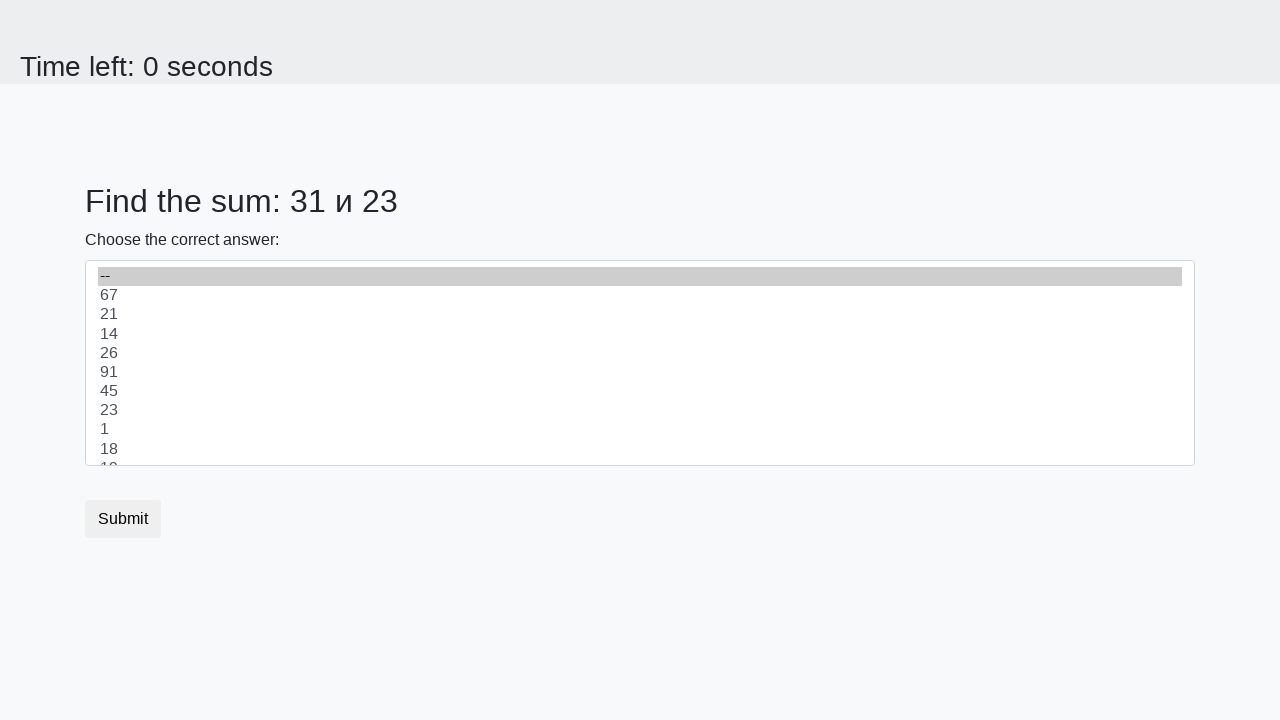

Retrieved second number from page
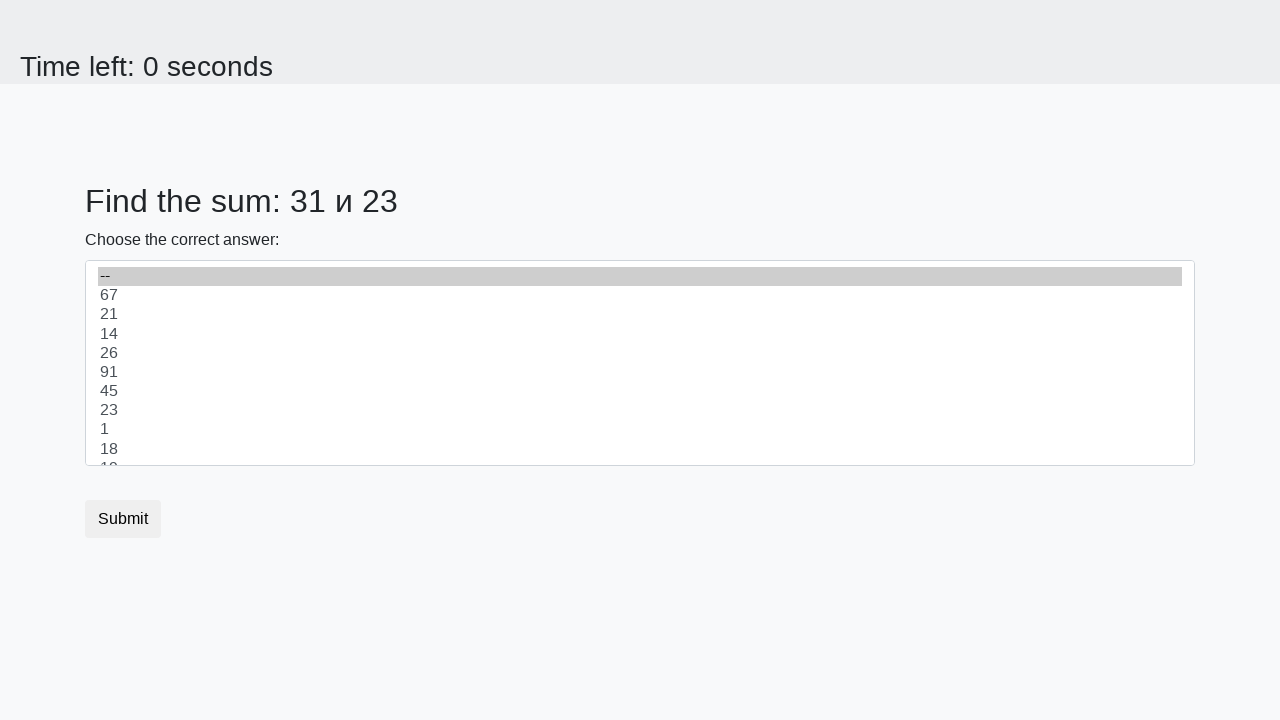

Calculated sum of 31 + 23 = 54
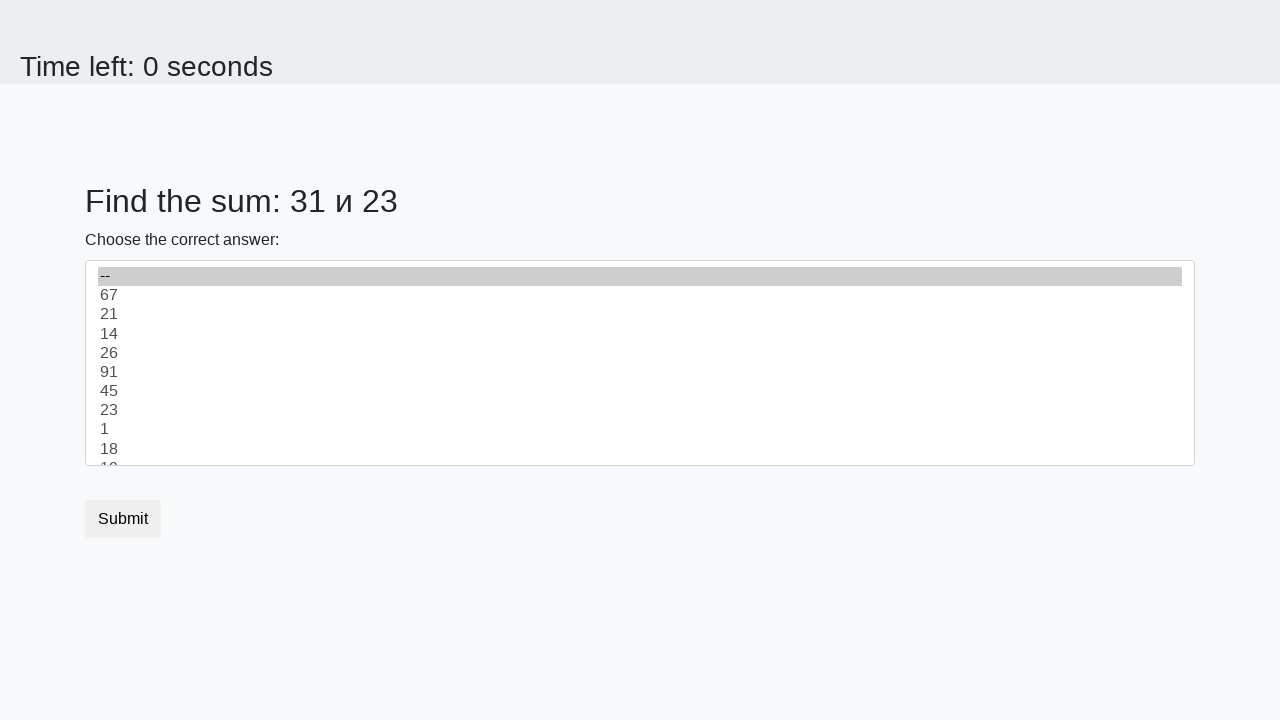

Selected dropdown option with value 54 on select.custom-select
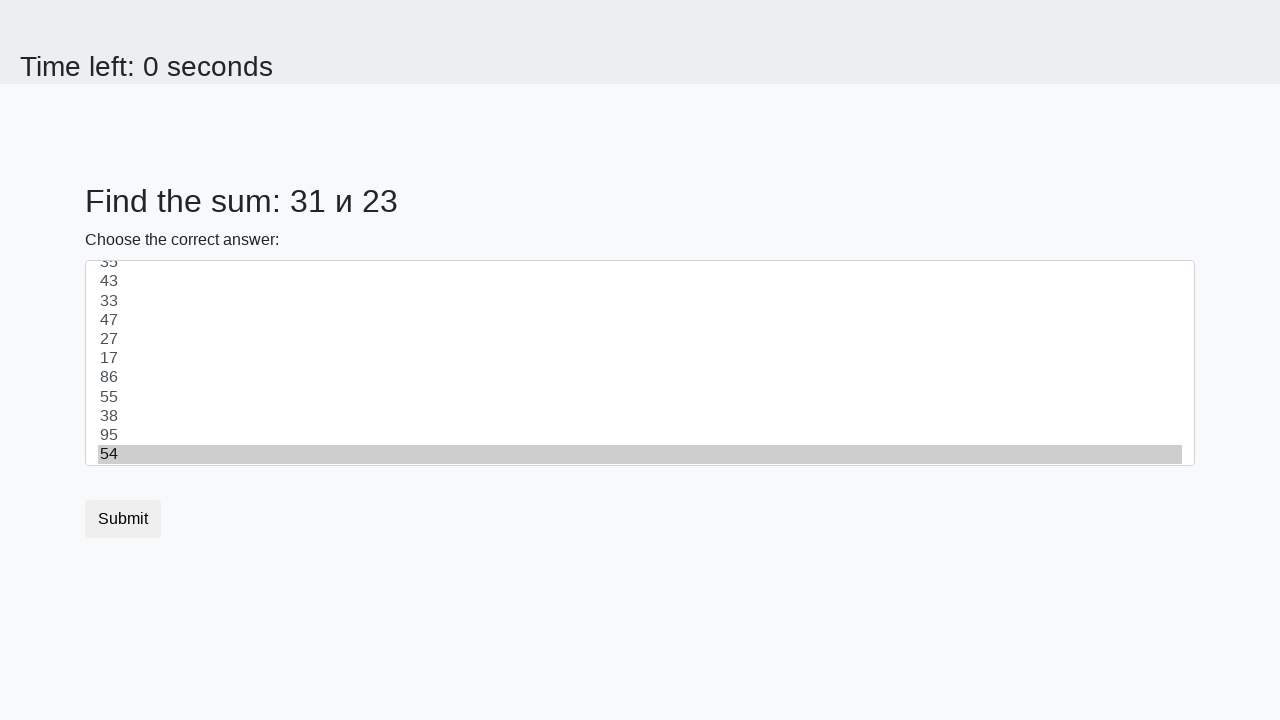

Clicked submit button at (123, 519) on button[type="submit"]
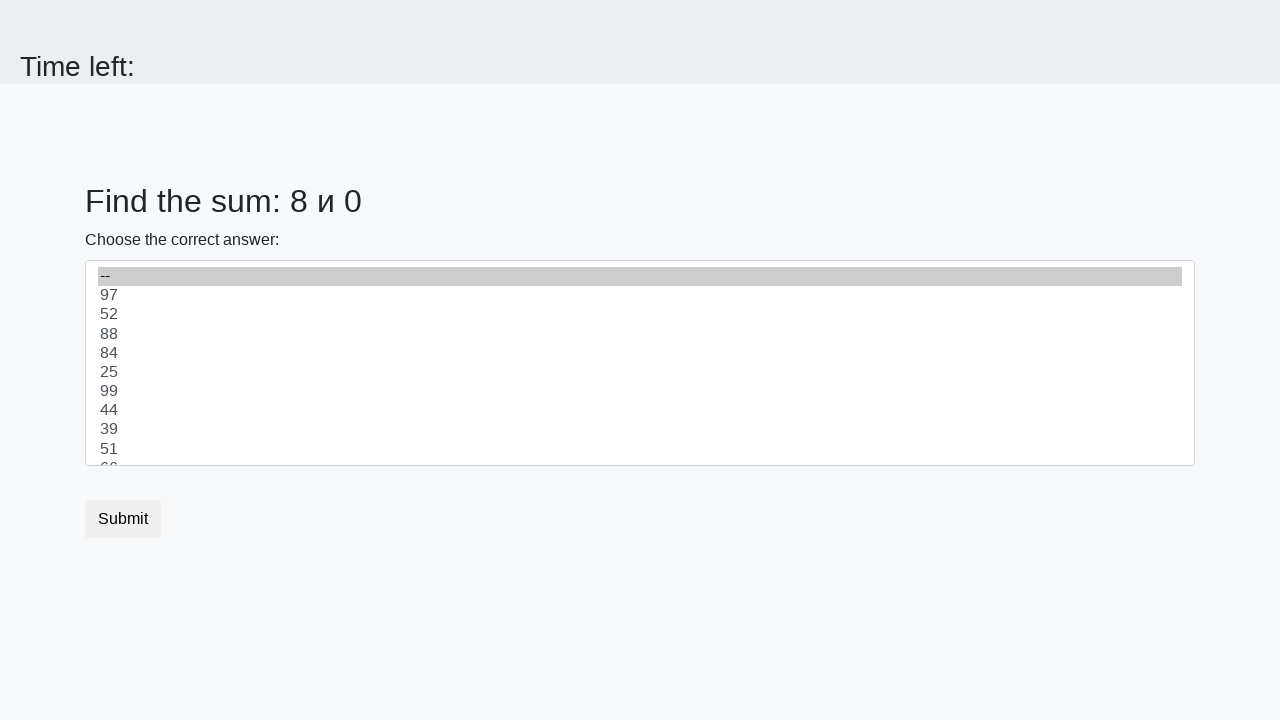

Alert dialog handler registered and accepted
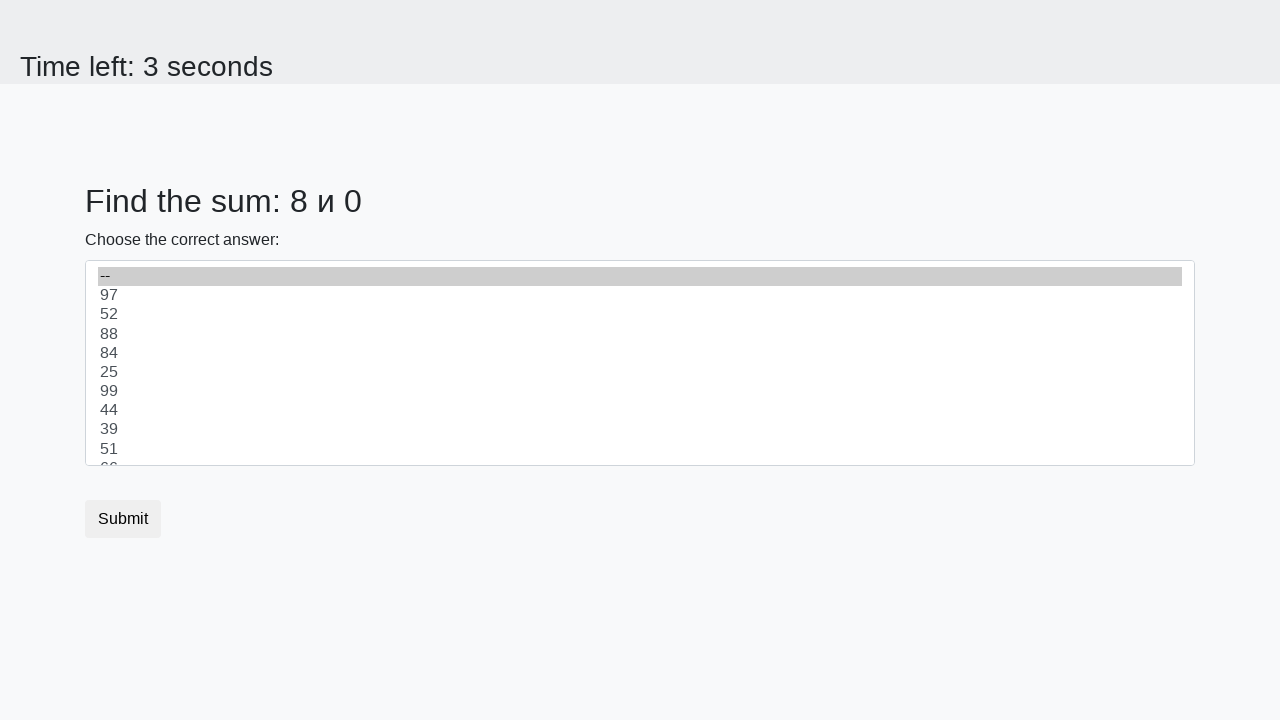

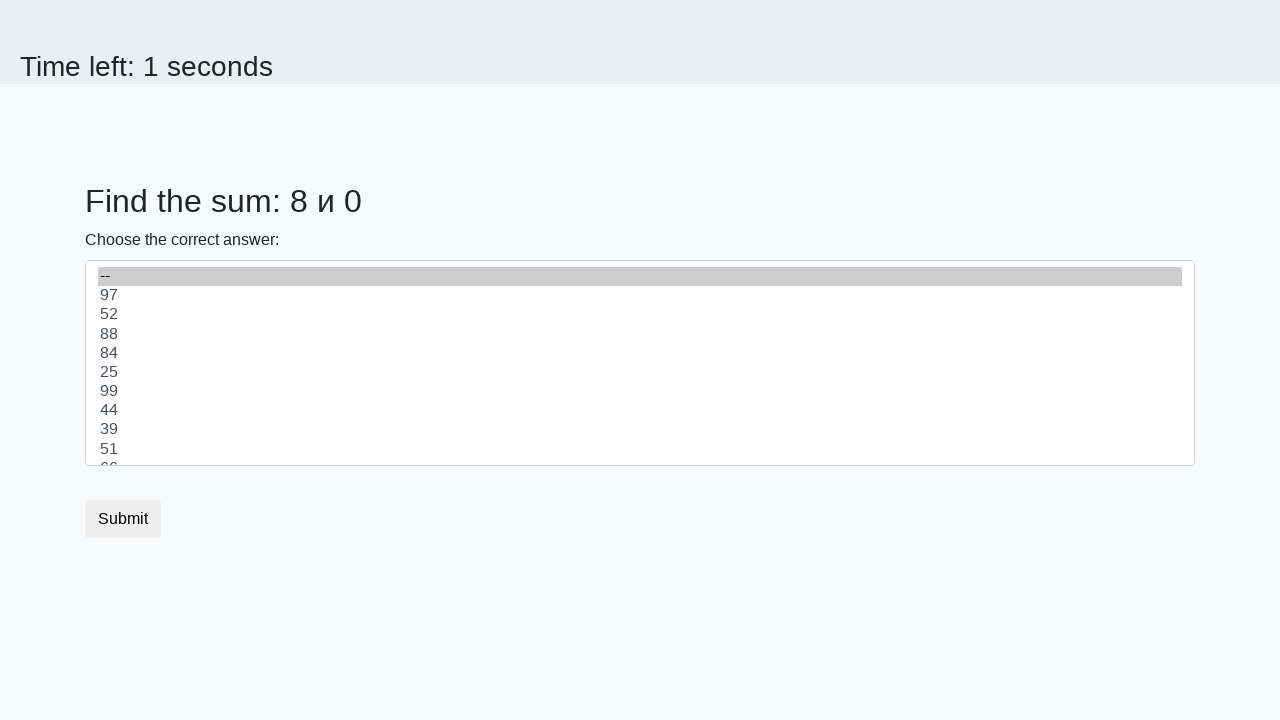